Tests a slow calculator by setting a delay time, entering a calculation (8 + 7), and verifying the result equals 15

Starting URL: https://bonigarcia.dev/selenium-webdriver-java/slow-calculator.html

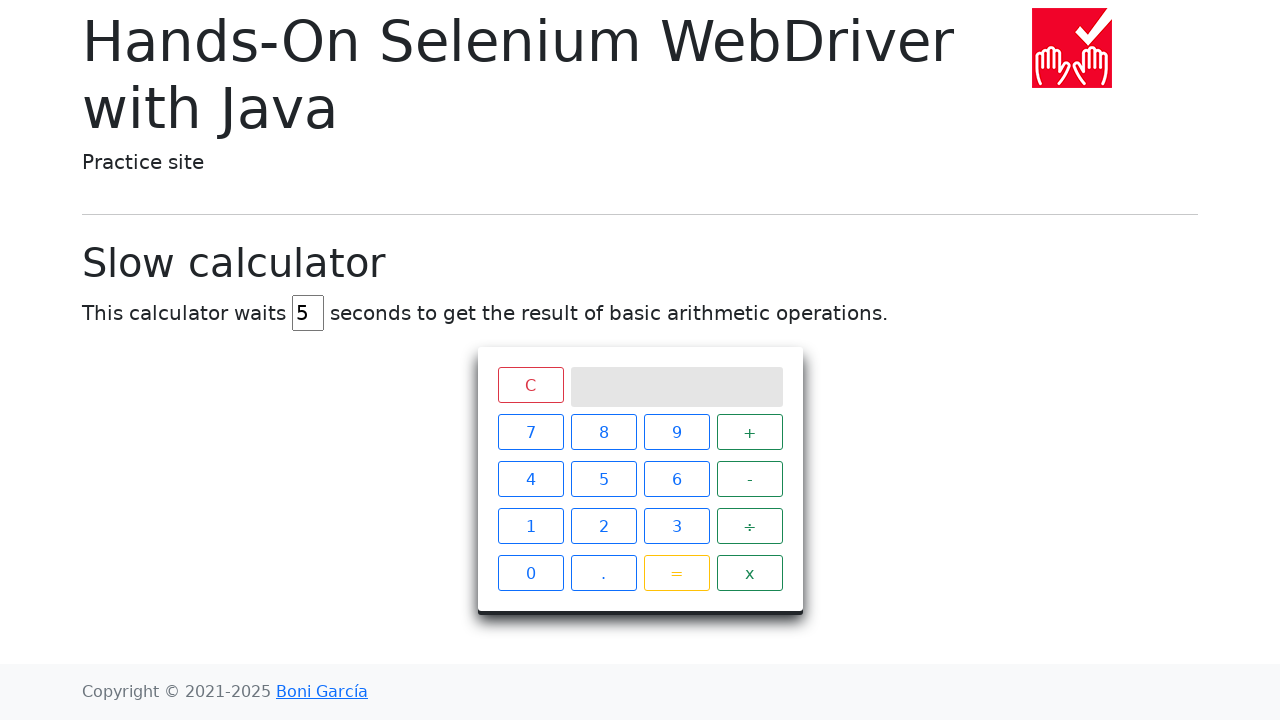

Cleared delay field on #delay
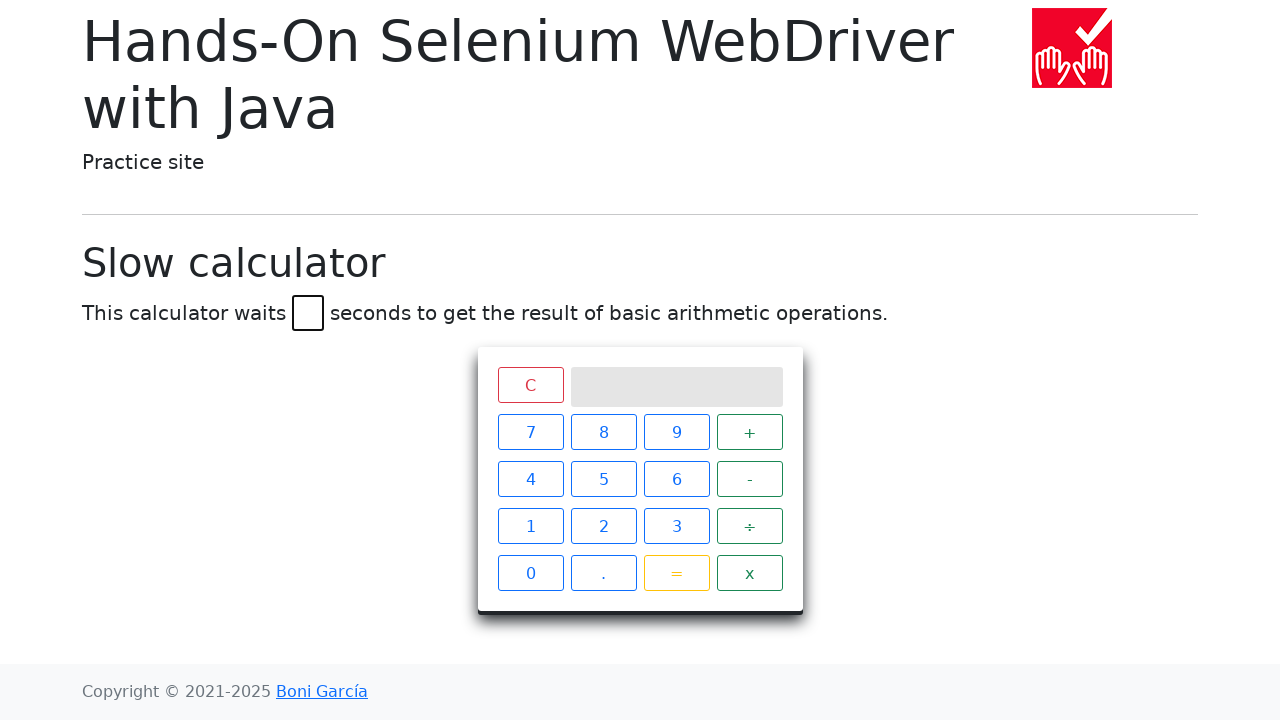

Set delay time to 5 seconds on #delay
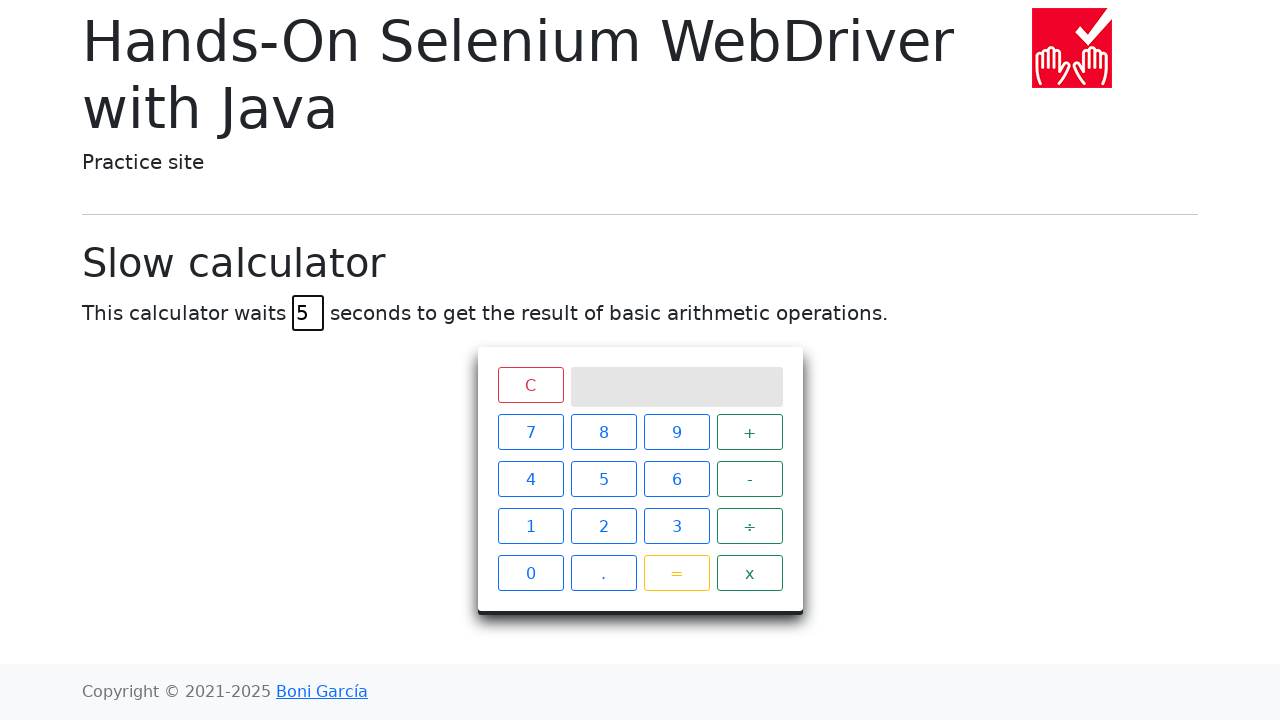

Clicked number 8 at (530, 432) on span.btn.btn-outline-primary
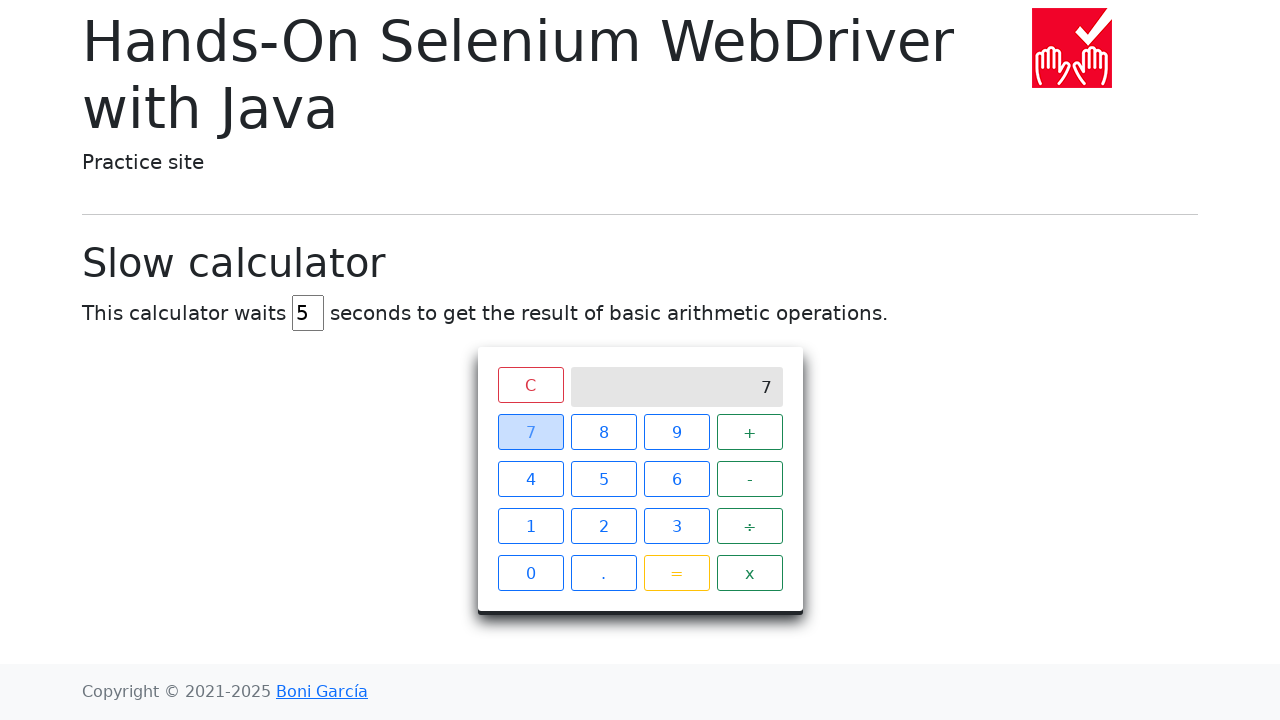

Clicked plus operator at (750, 432) on span.operator.btn.btn-outline-success
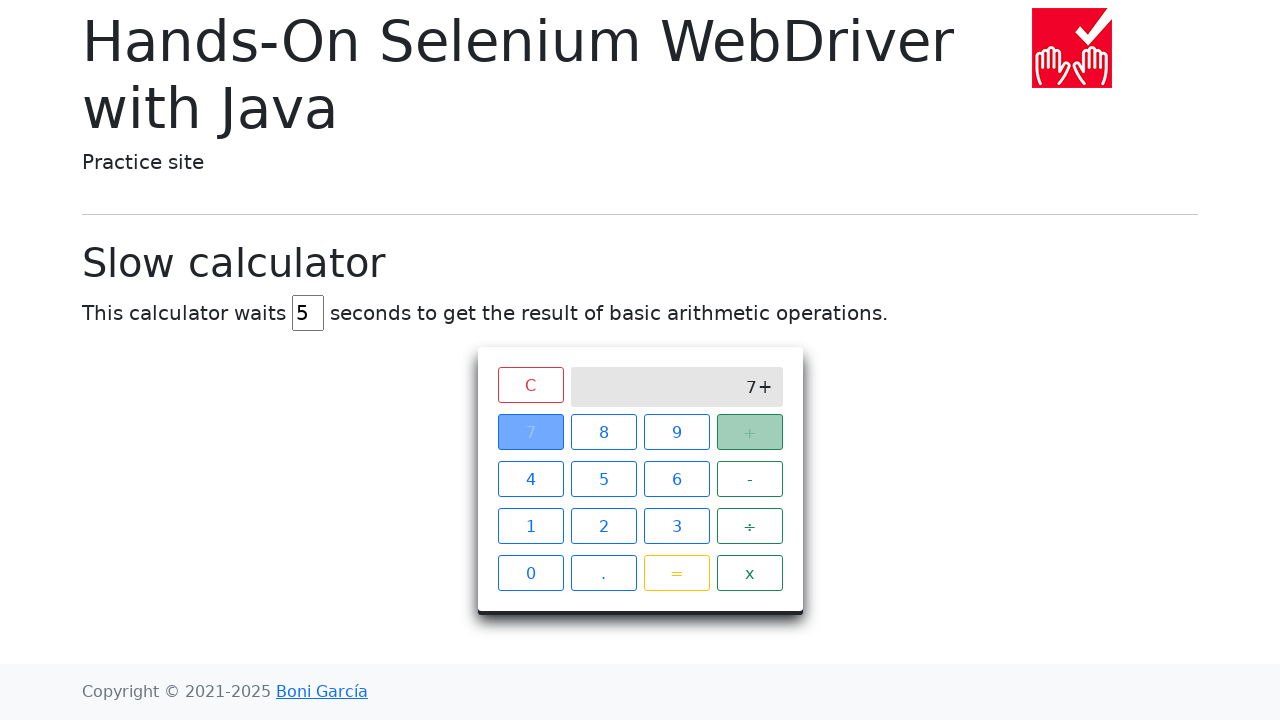

Clicked number 7 at (604, 432) on (//span[@class="btn btn-outline-primary"])[2]
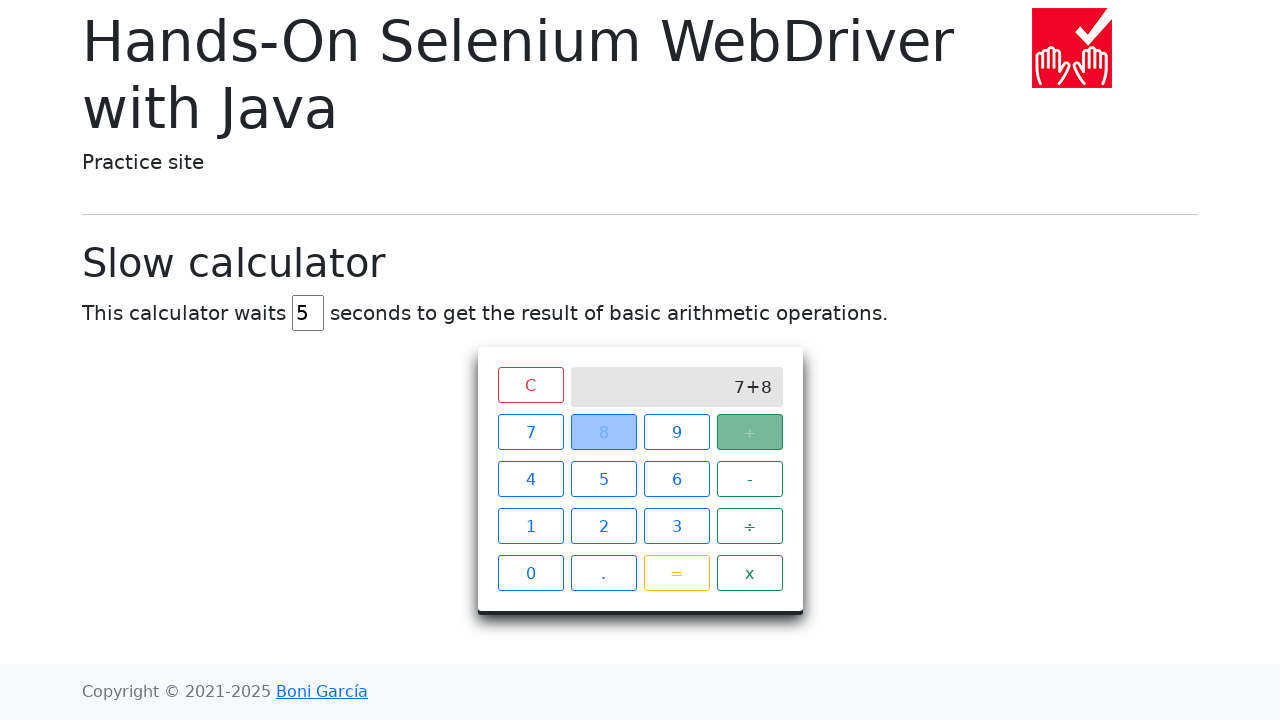

Clicked equals button at (676, 573) on span.btn.btn-outline-warning
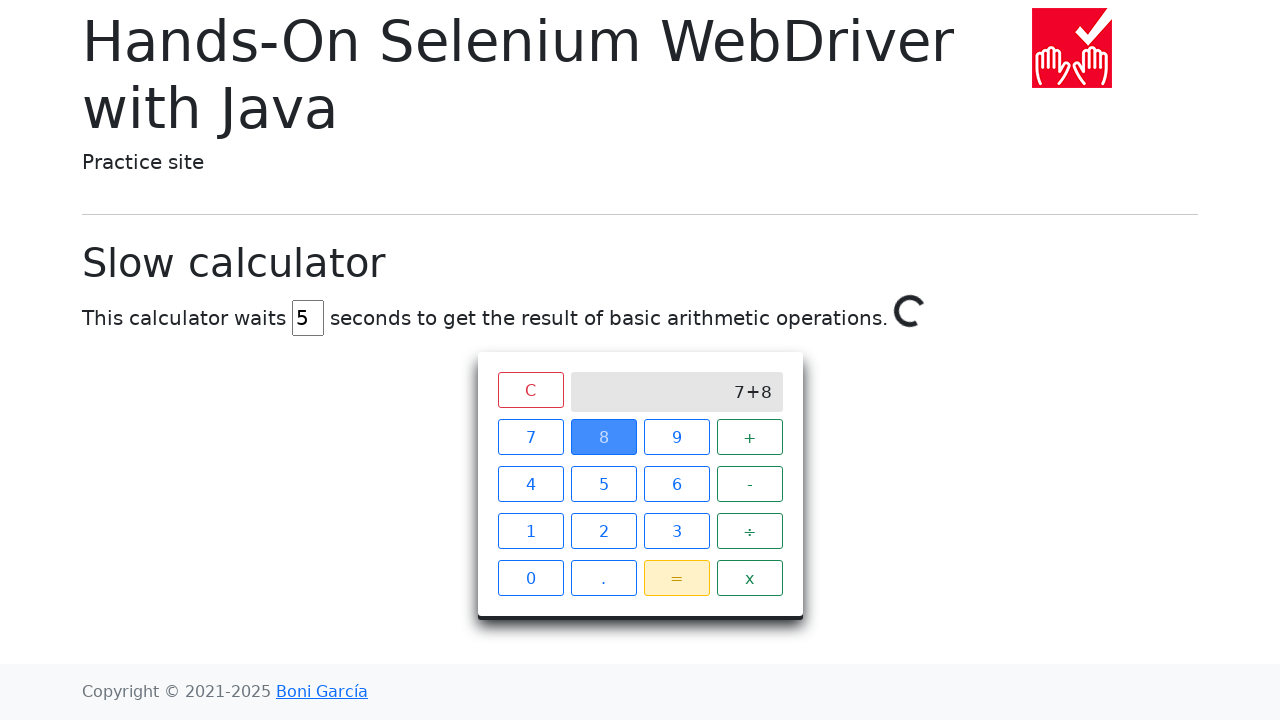

Verified calculation result equals 15
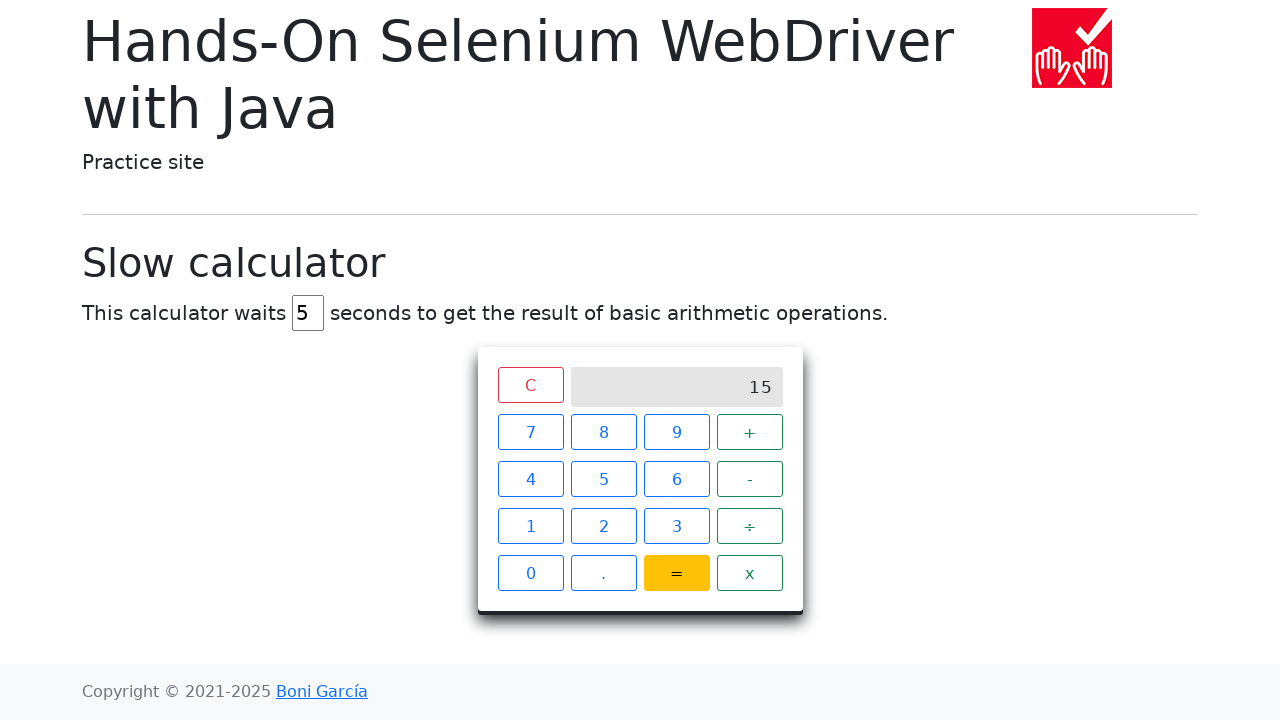

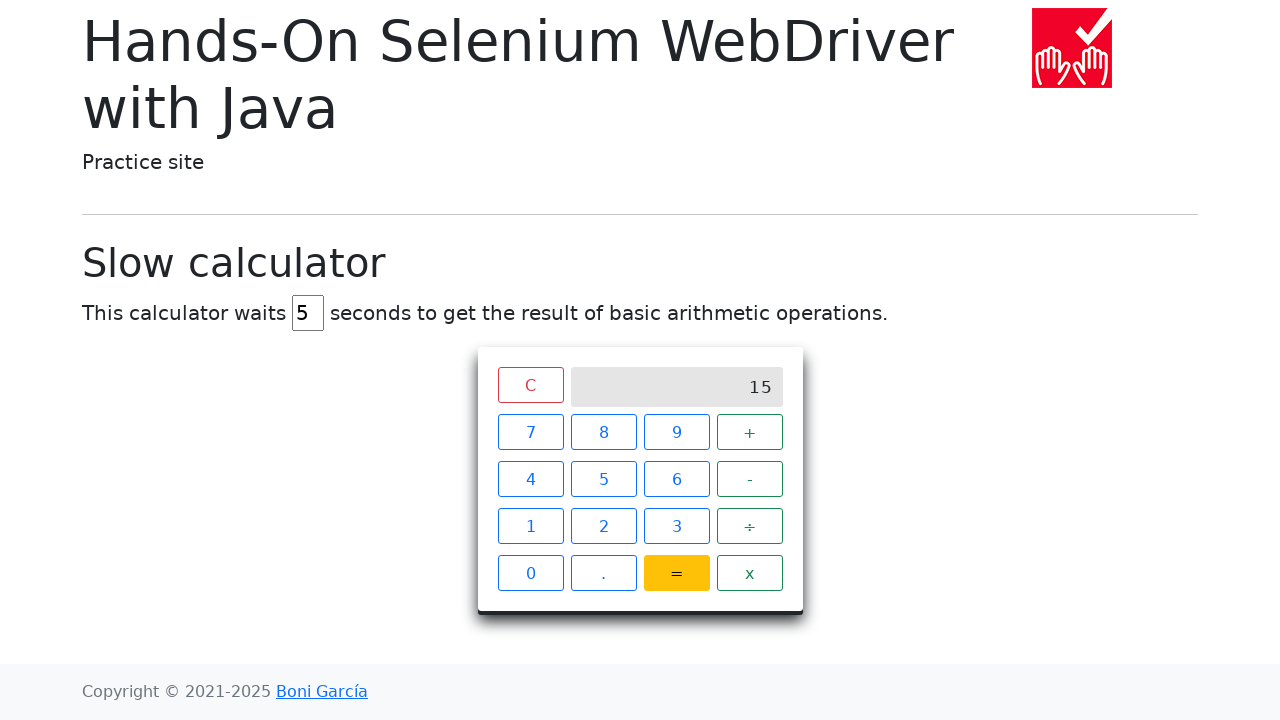